Tests mouse hover functionality by hovering over an avatar image to reveal a hidden link, then clicking the link to navigate to the user profile page.

Starting URL: https://the-internet.herokuapp.com/hovers

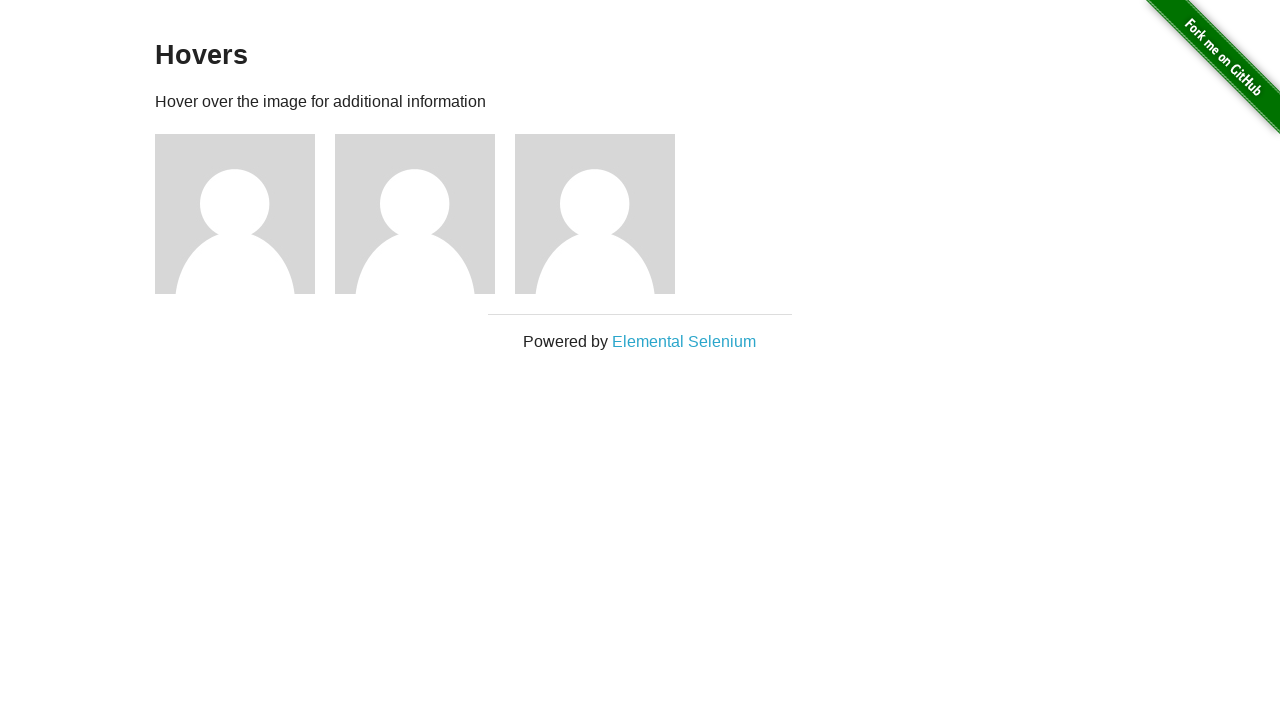

Hovered over first avatar image to reveal hidden link at (235, 214) on img[src='/img/avatar-blank.jpg']
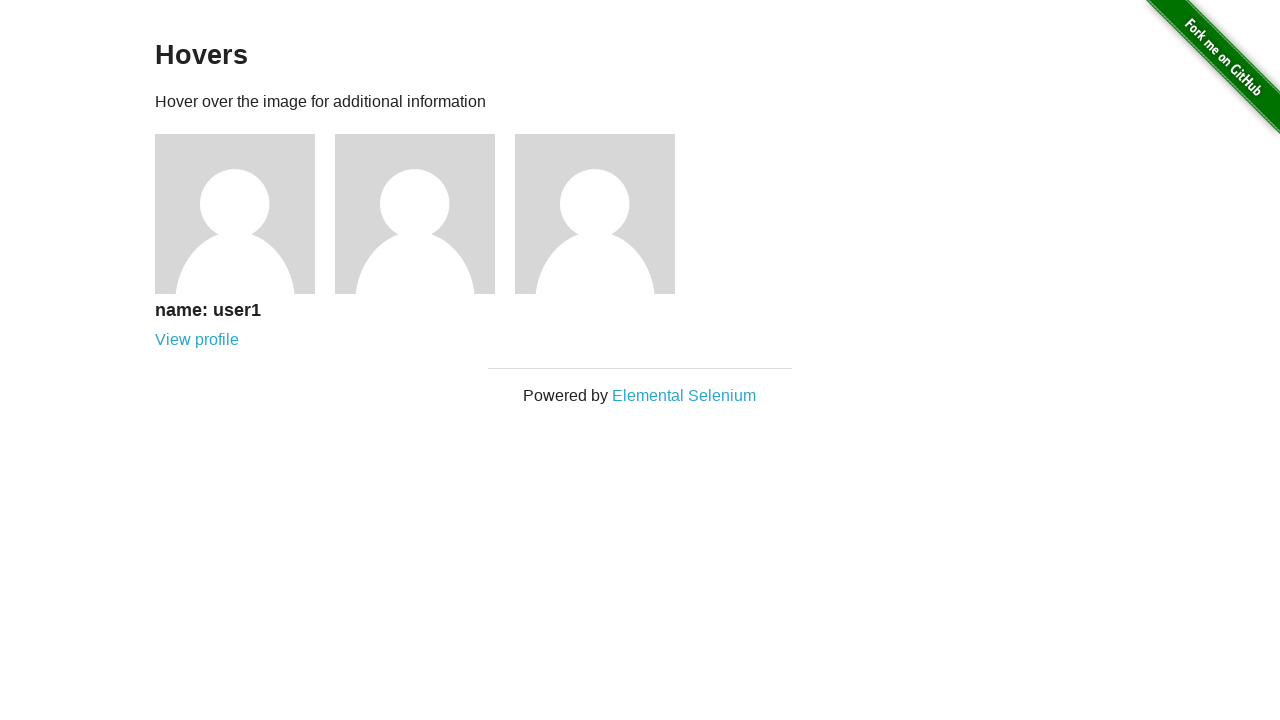

Hidden link became visible after hover
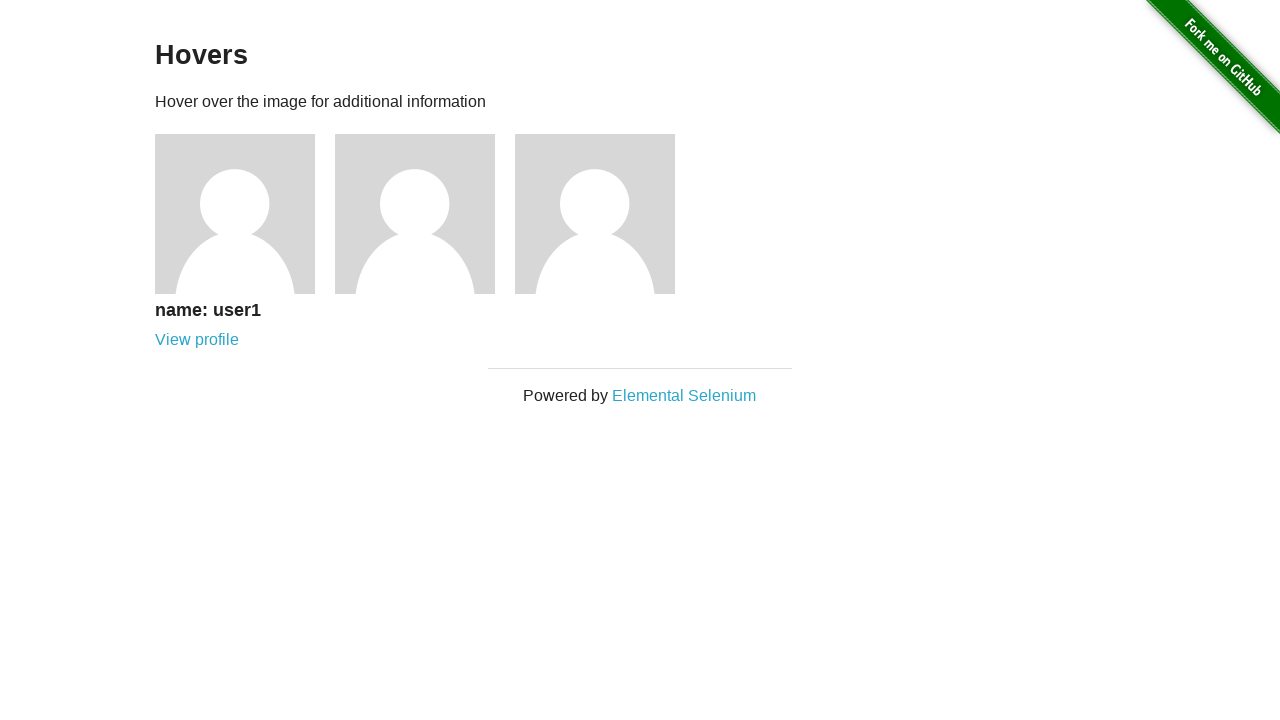

Clicked revealed link to navigate to user profile page at (197, 340) on a[href='/users/1']
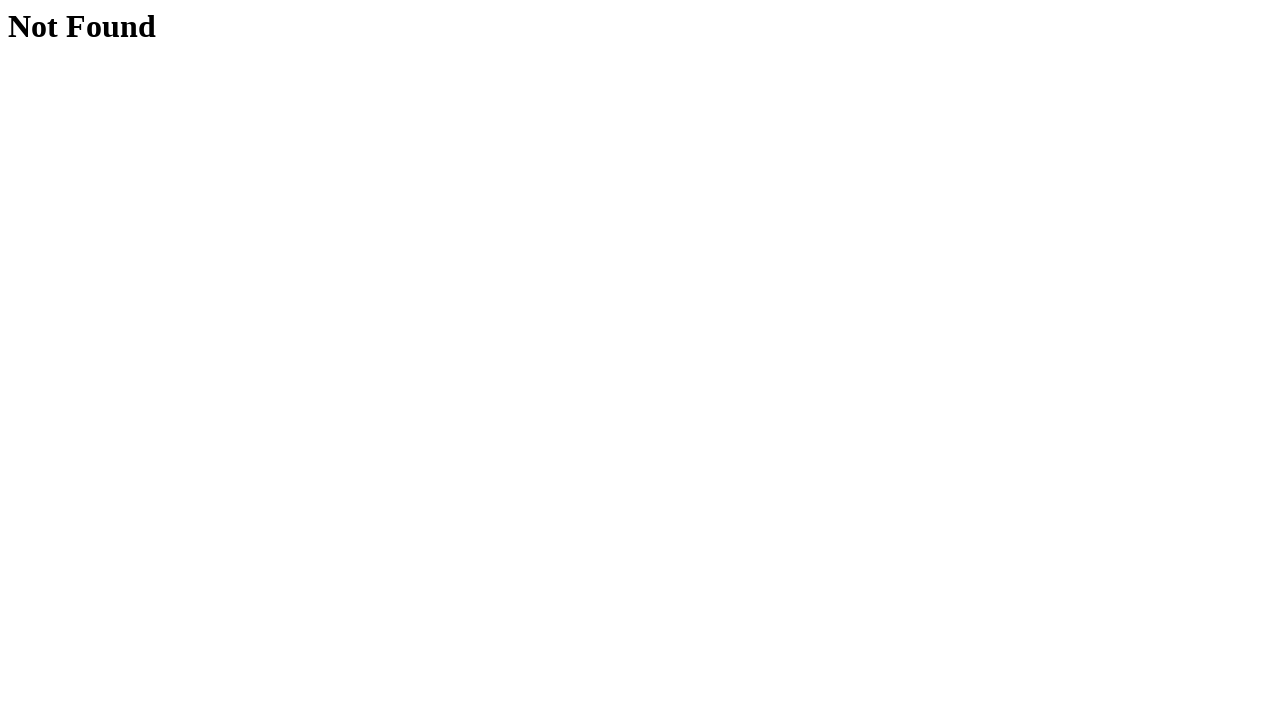

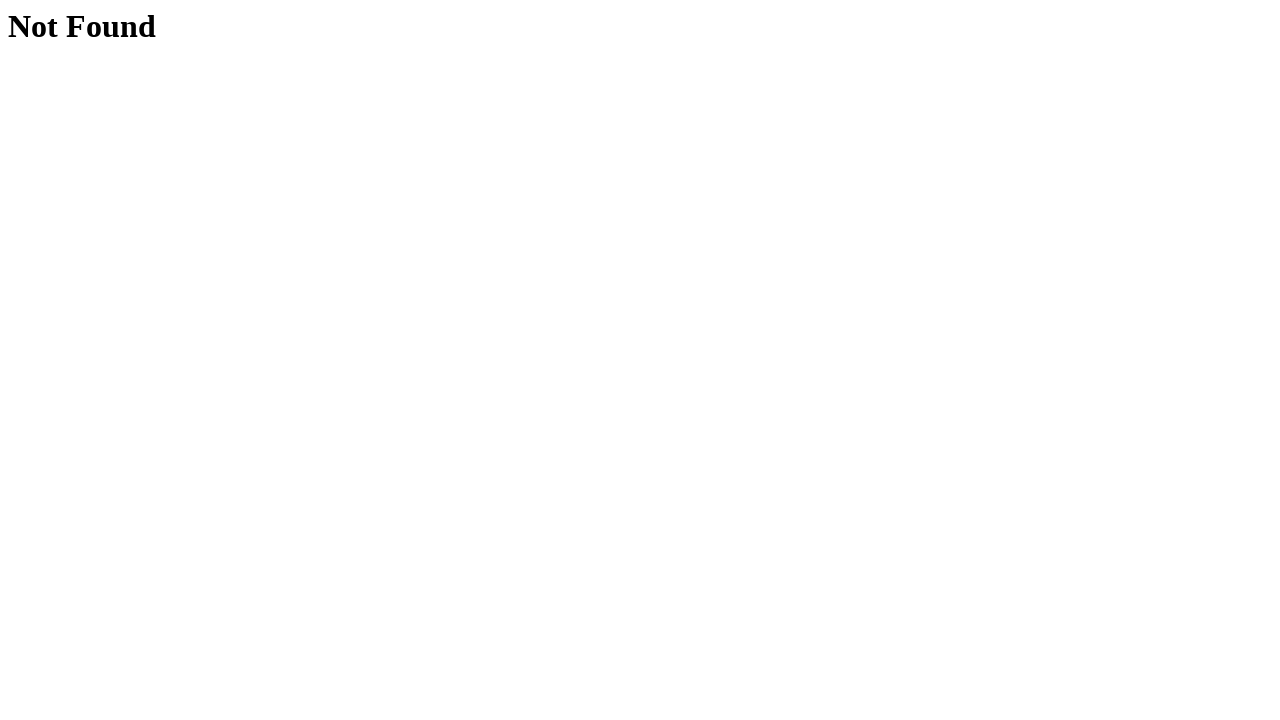